Simple navigation test that opens a browser and navigates to the Selenium Simplified website

Starting URL: http://seleniumsimplified.com

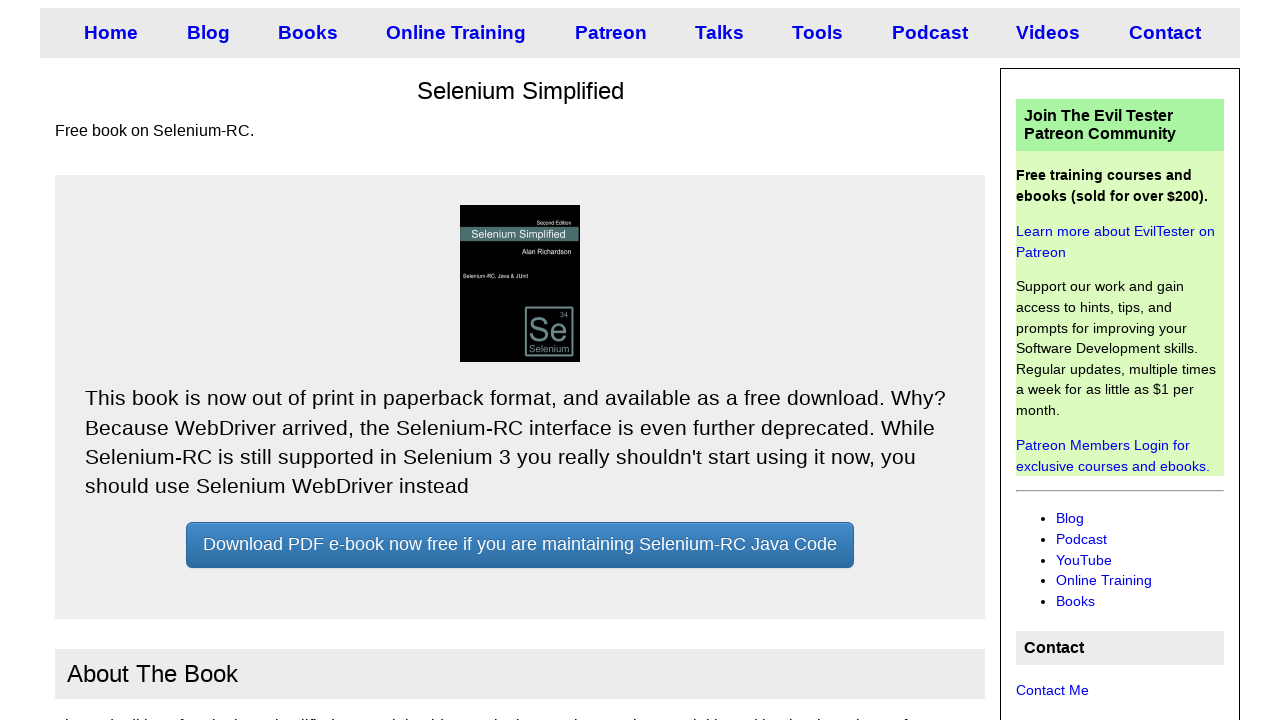

Browser opened and navigated to http://seleniumsimplified.com
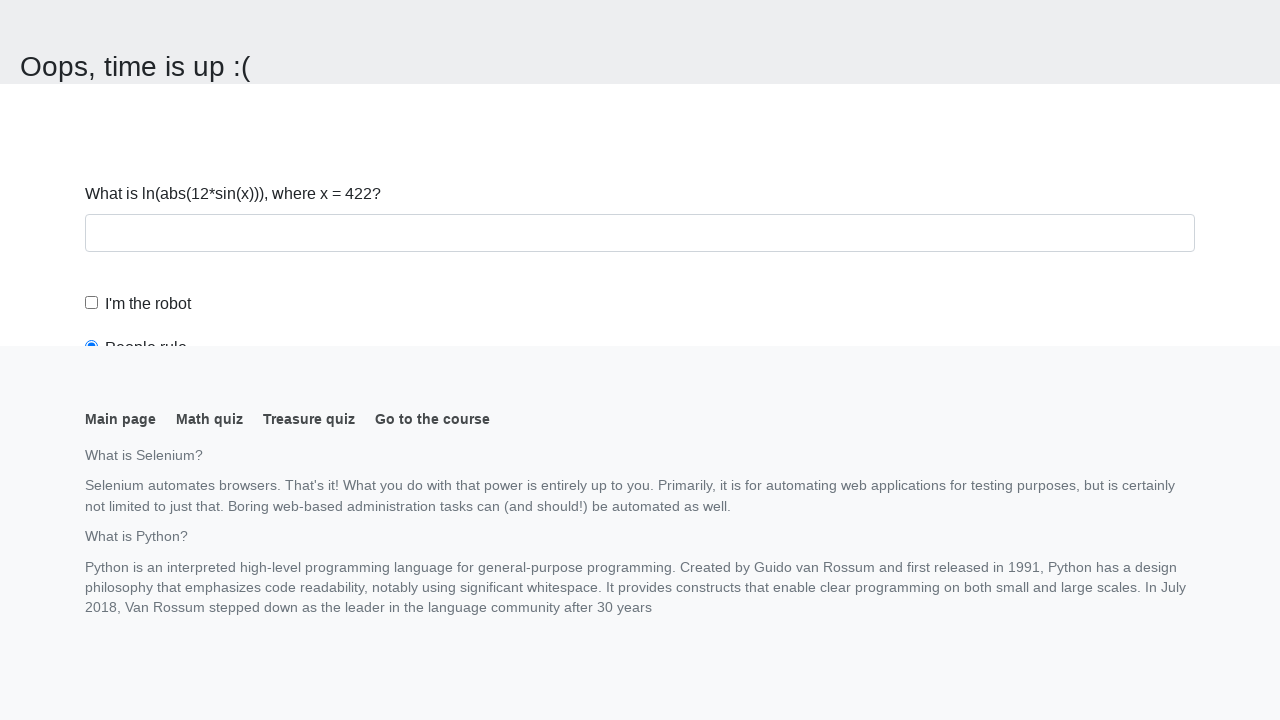

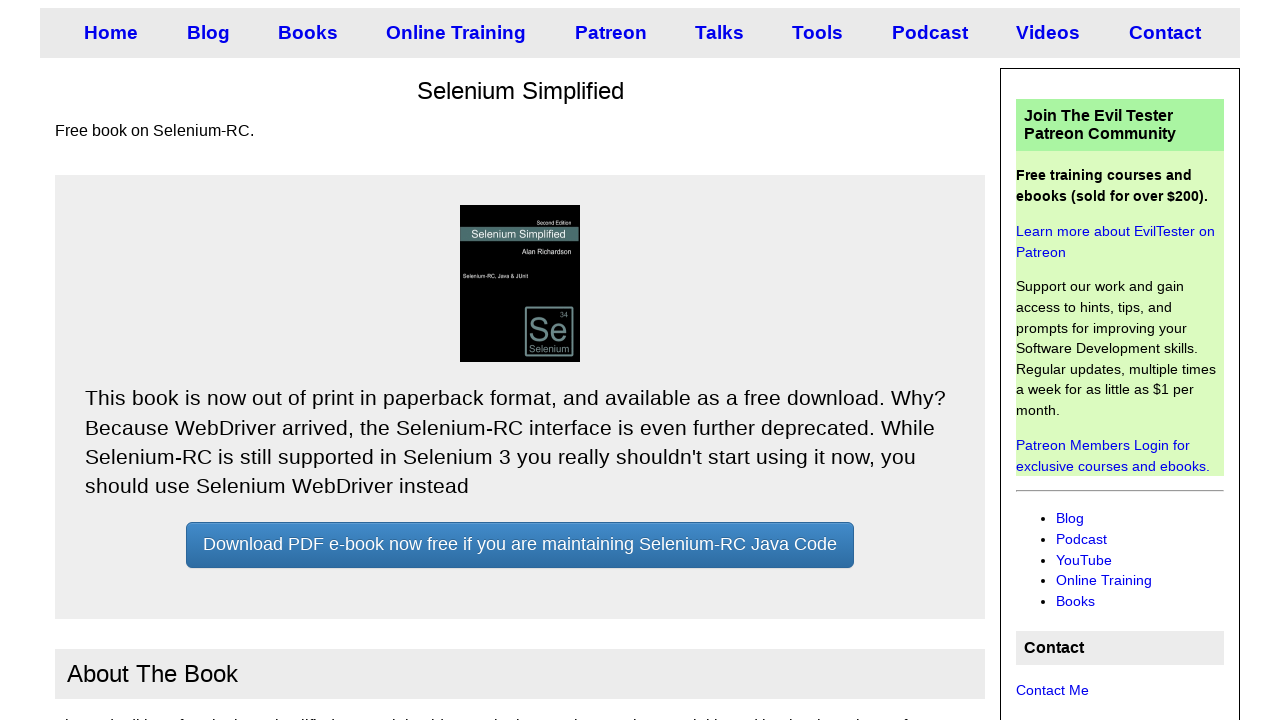